Tests changing the website language from Latvian to Russian and verifies the title changes and Latvian language option is displayed

Starting URL: http://ss.com

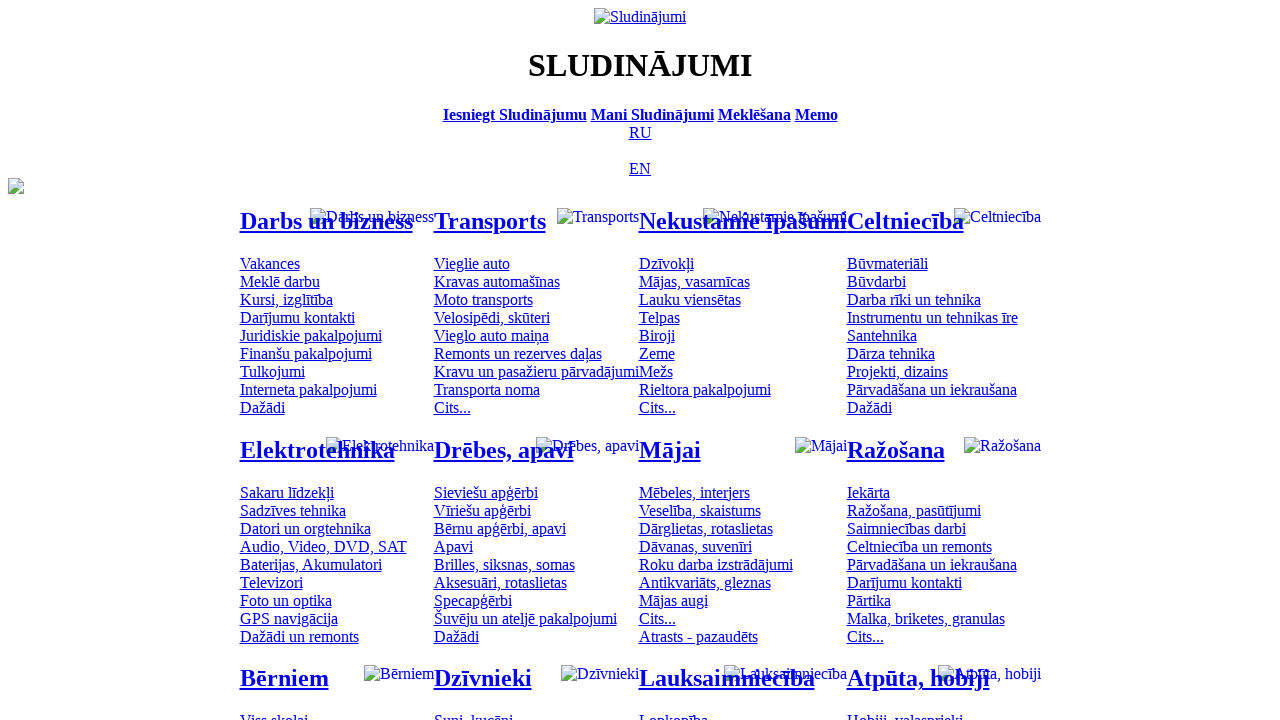

Clicked on Russian language option at (640, 132) on [title='По-русски']
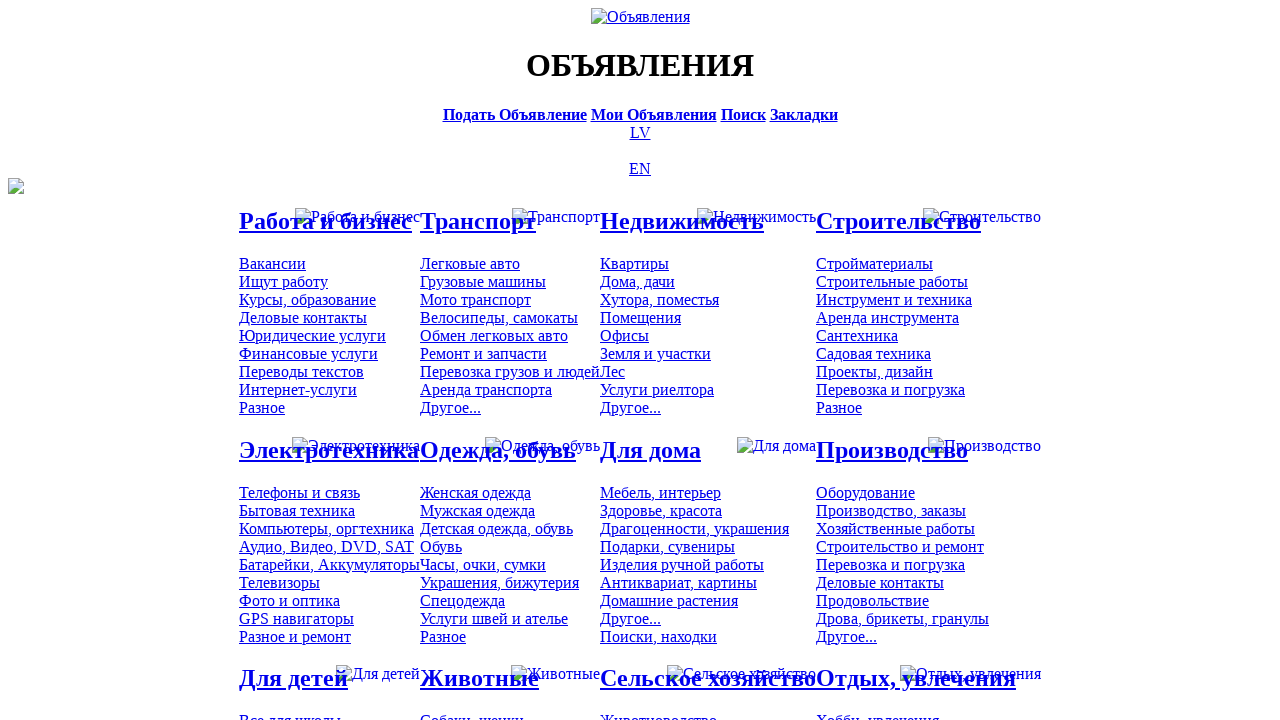

Verified page title changed to Russian: 'Объявления - SS.COM'
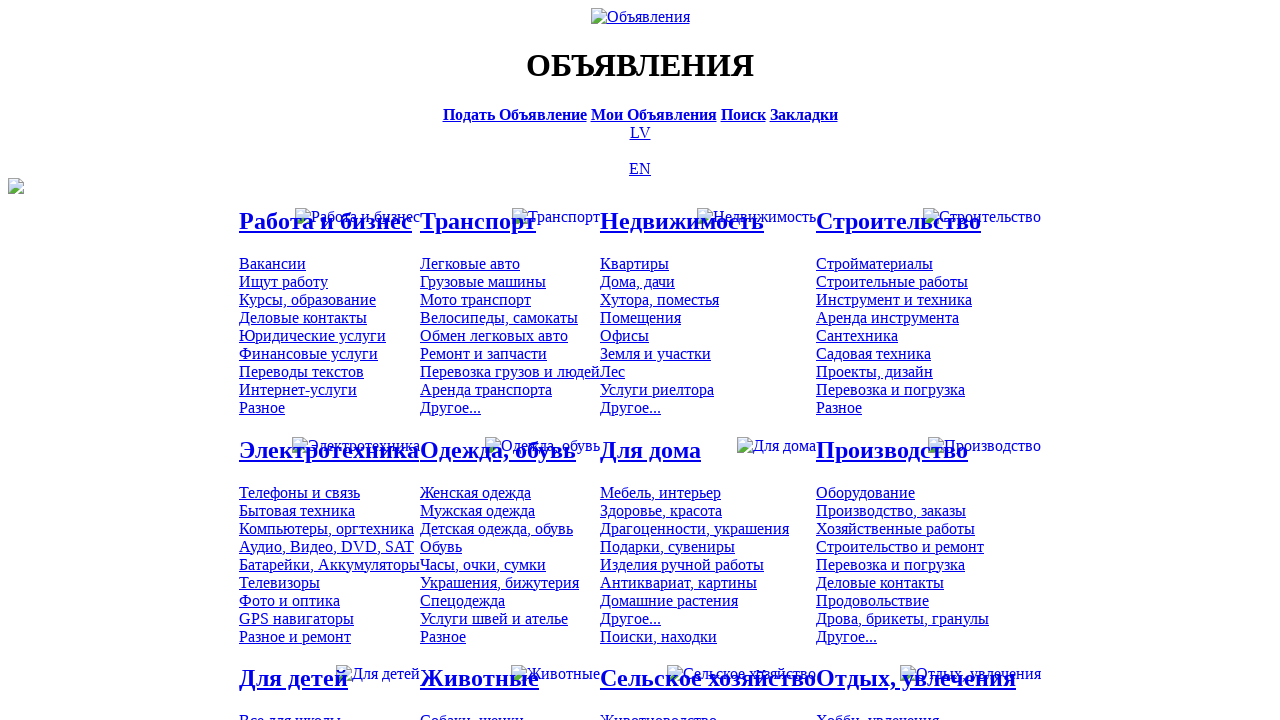

Verified Latvian language option is displayed
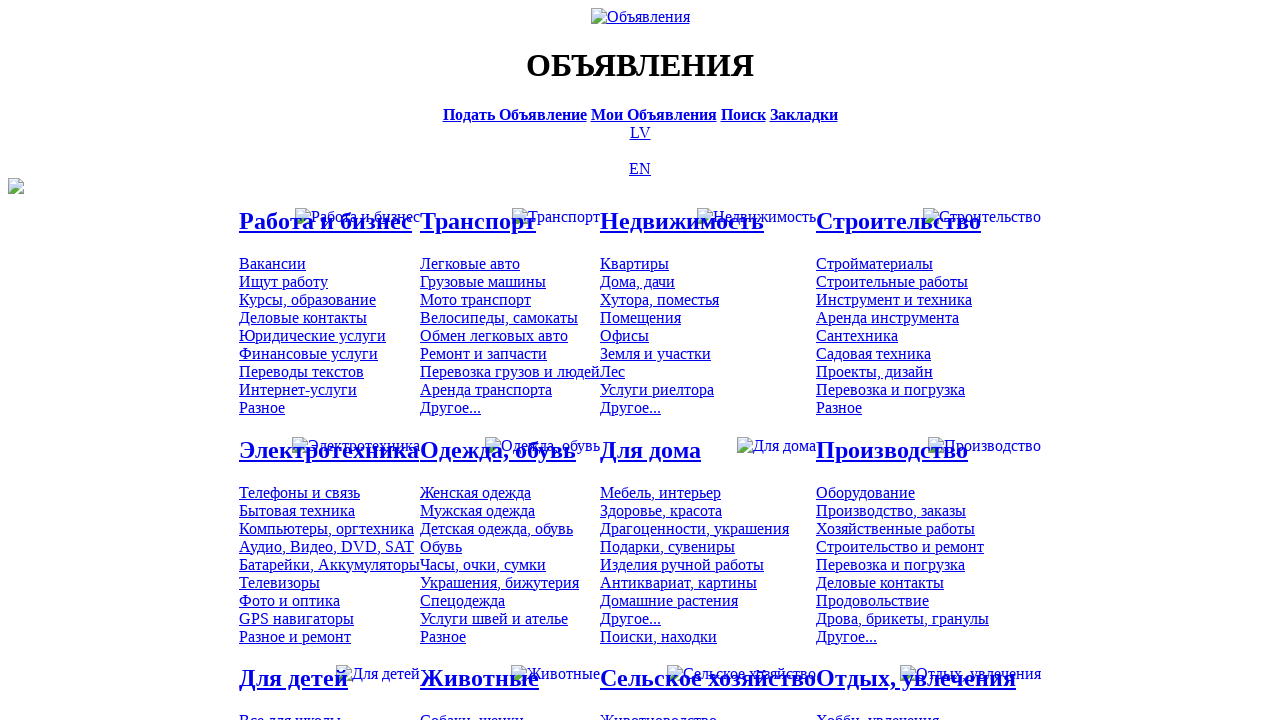

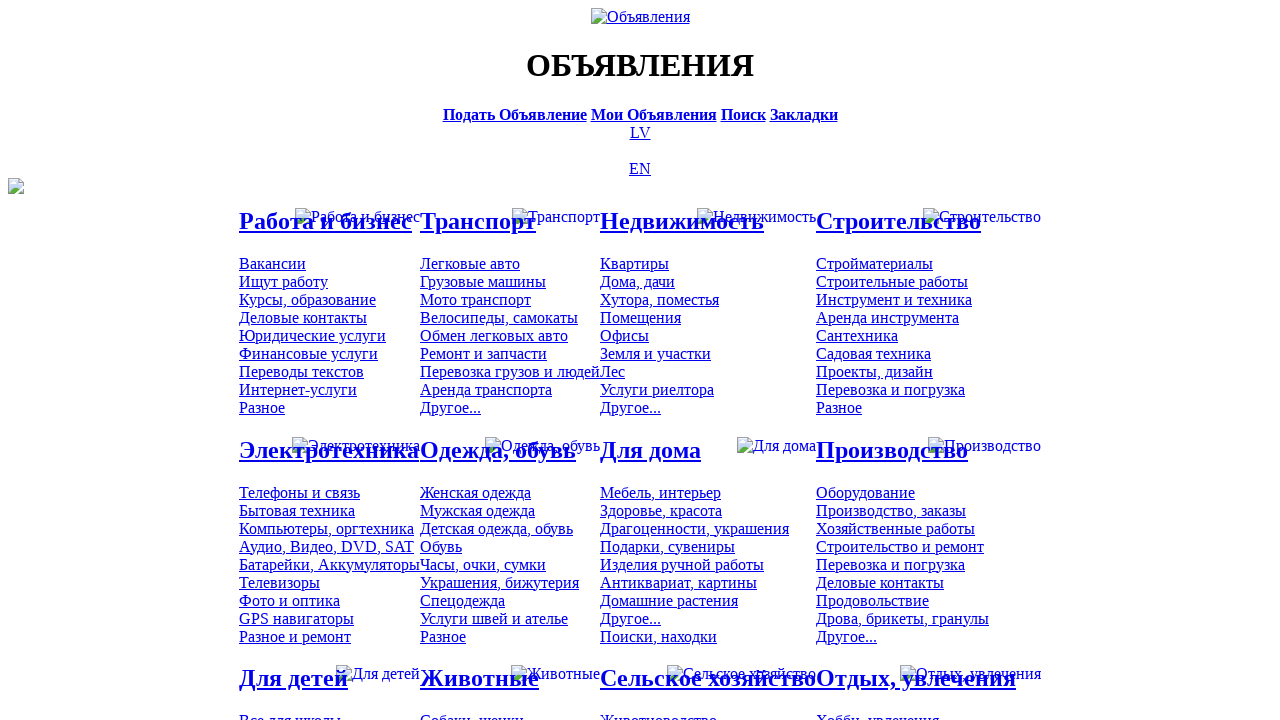